Tests navigation to Laptops category and verifies Add to Cart button is displayed on a product page

Starting URL: https://www.demoblaze.com

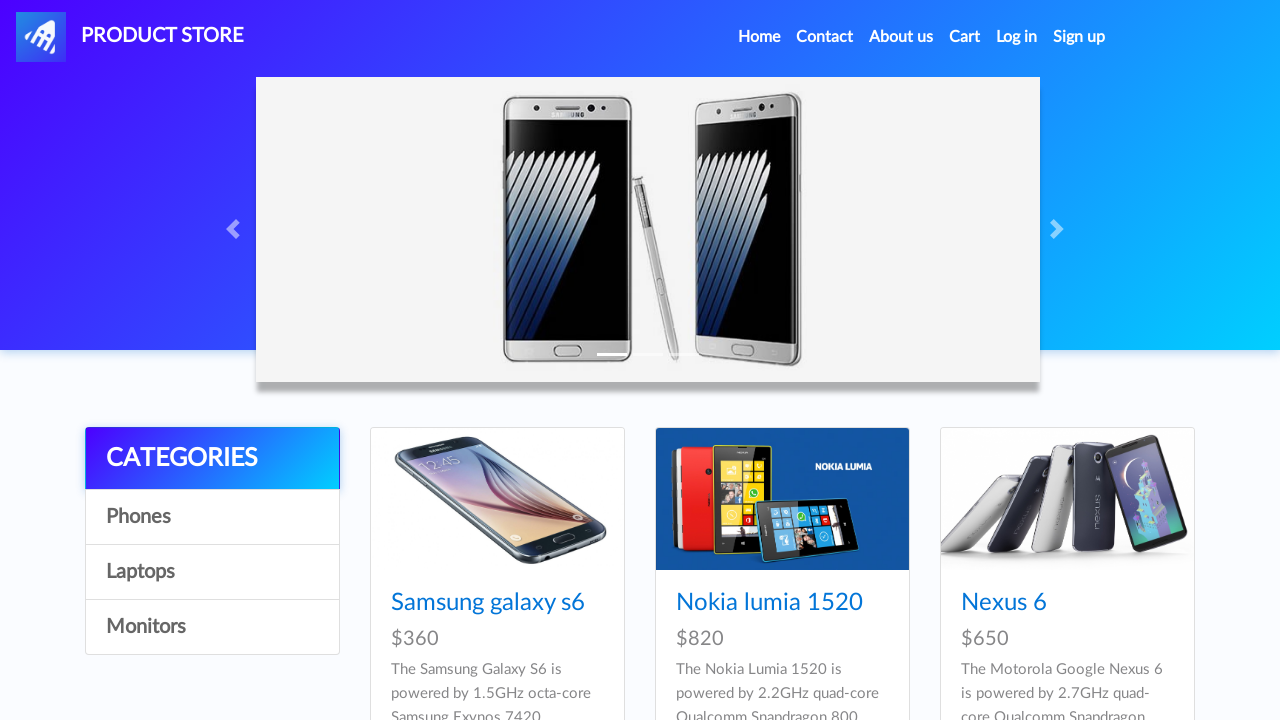

Waited for page to load with networkidle state
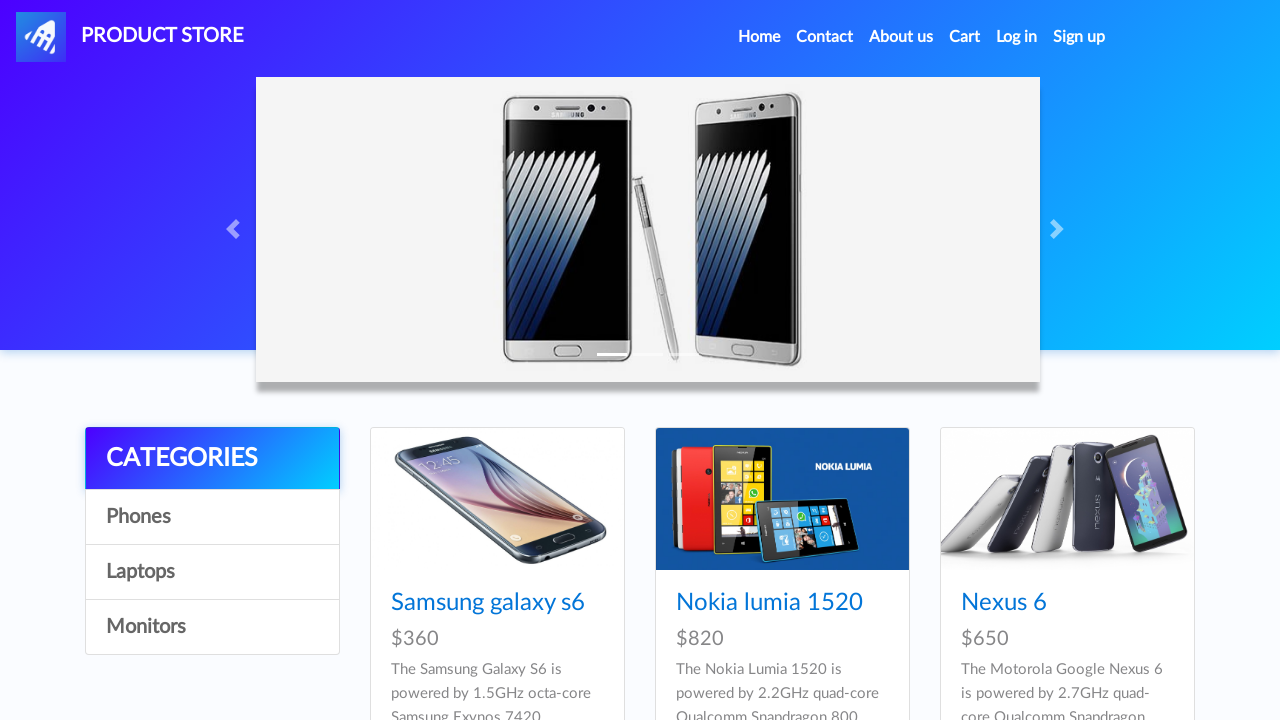

Clicked on Laptops category at (212, 627) on div.list-group a:nth-child(4)
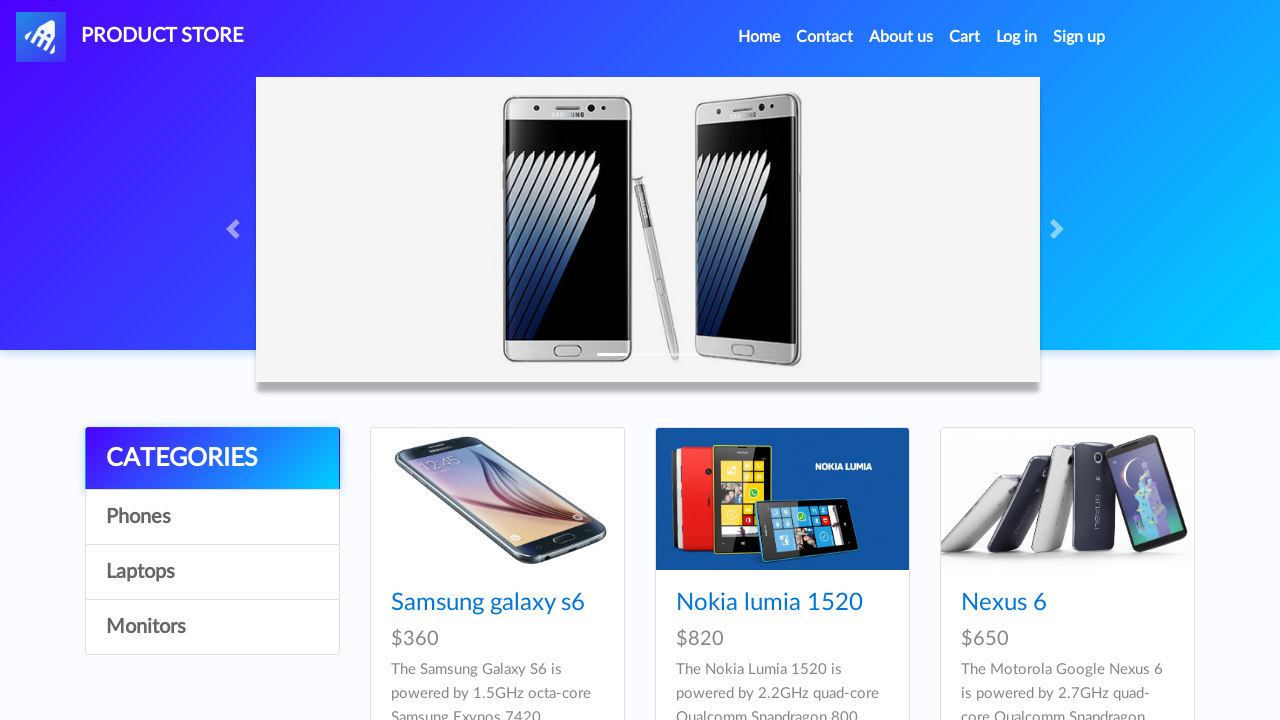

Waited for products to load
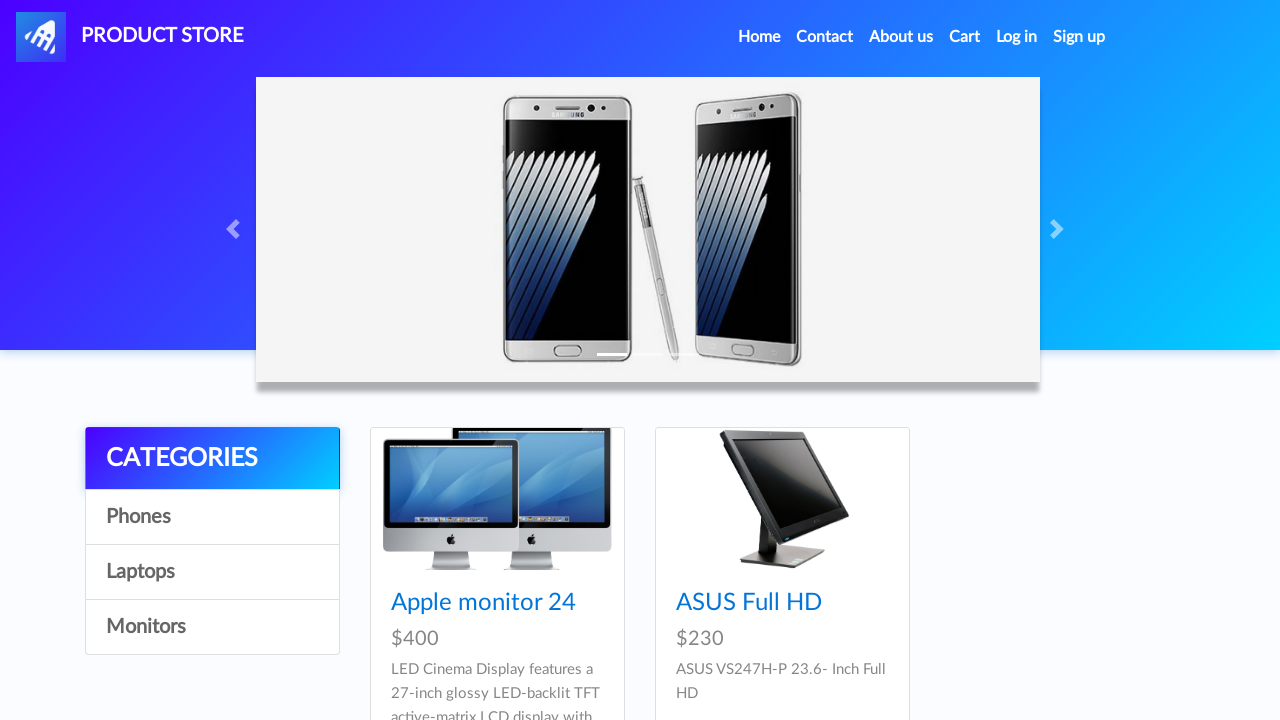

Clicked on Sony Vaio i7 product at (484, 603) on div.card-block h4 a[href='prod.html?idp_=10']
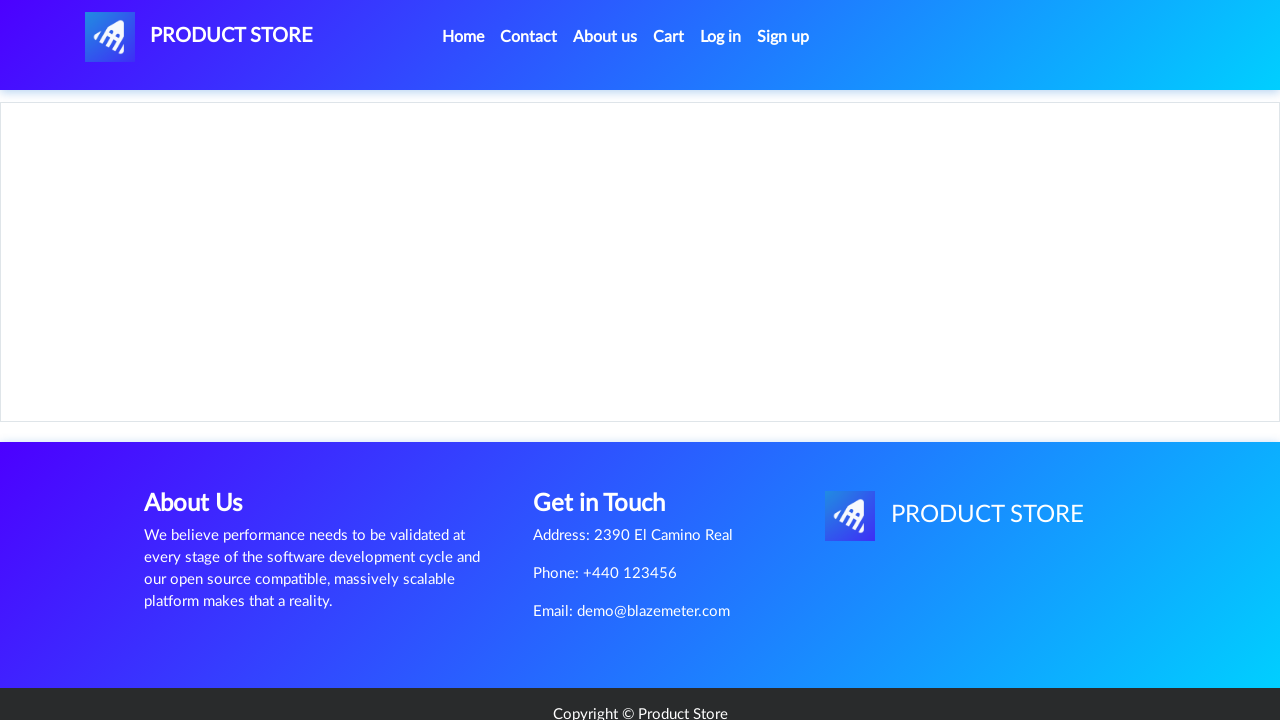

Add to Cart button is displayed on product page
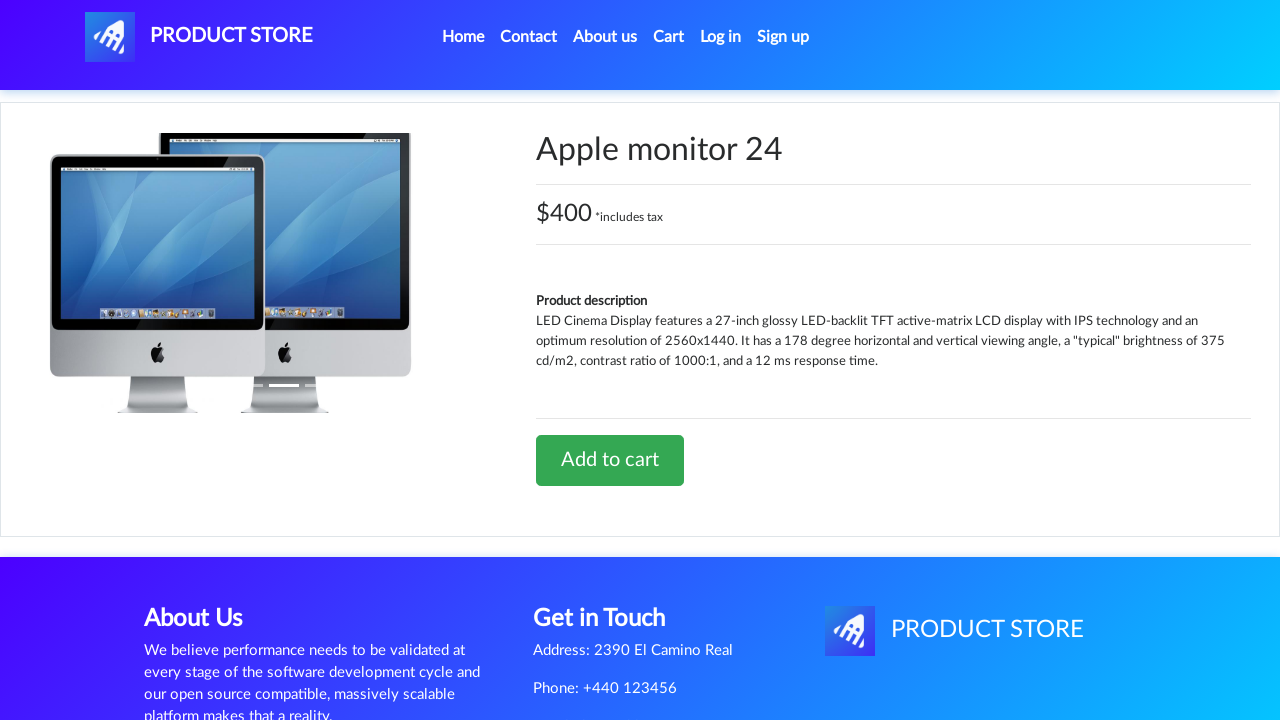

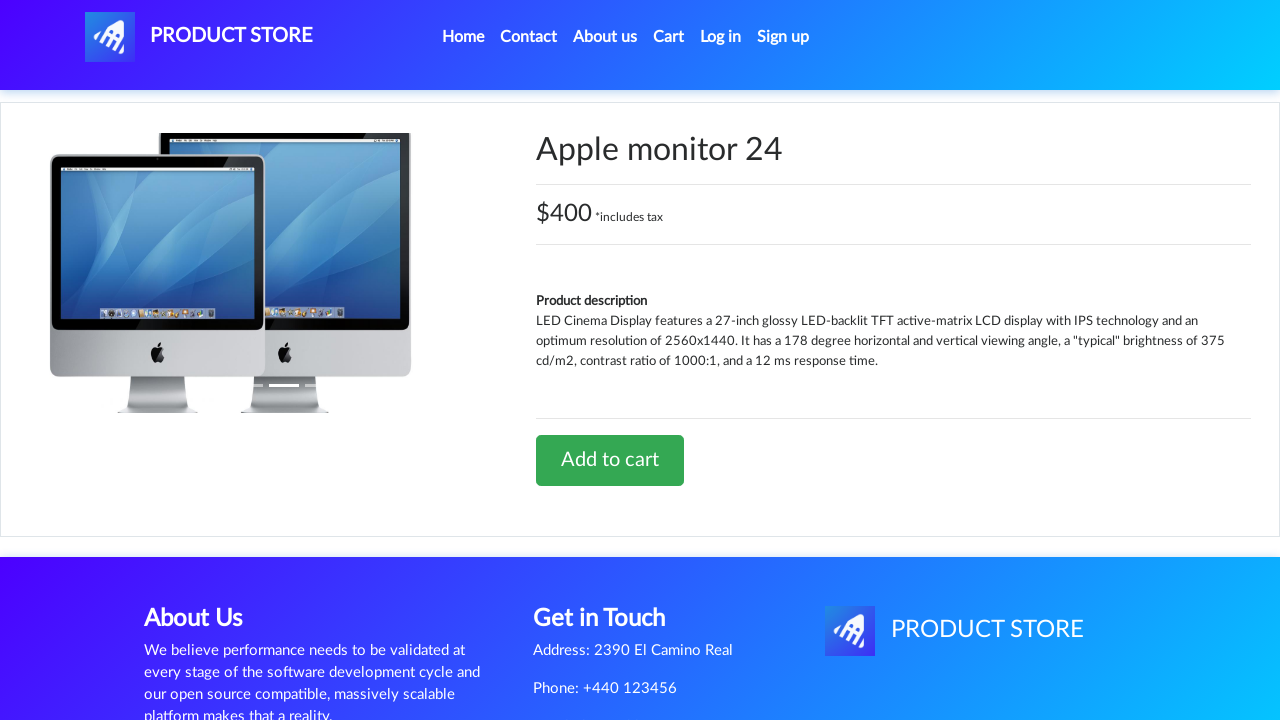